Tests hover functionality by moving mouse over an element and verifying the status changes to "hovered"

Starting URL: https://selenium.dev/selenium/web/mouse_interaction.html

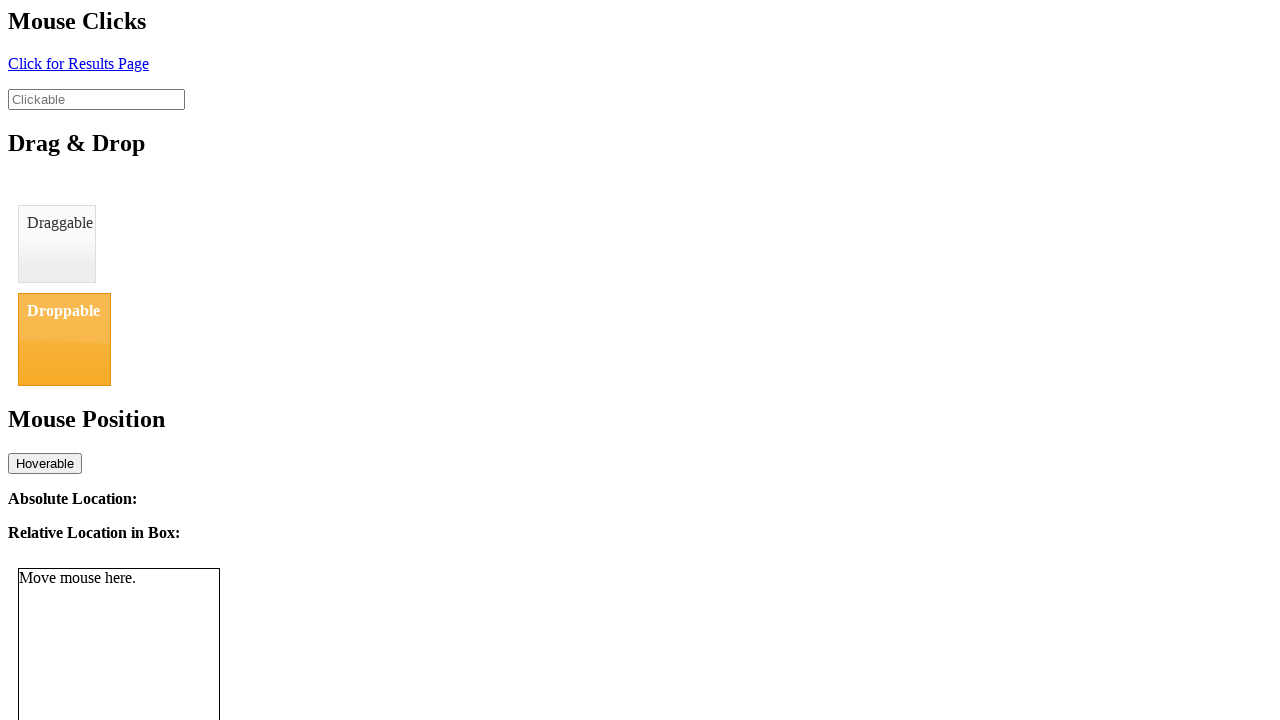

Navigated to mouse interaction test page
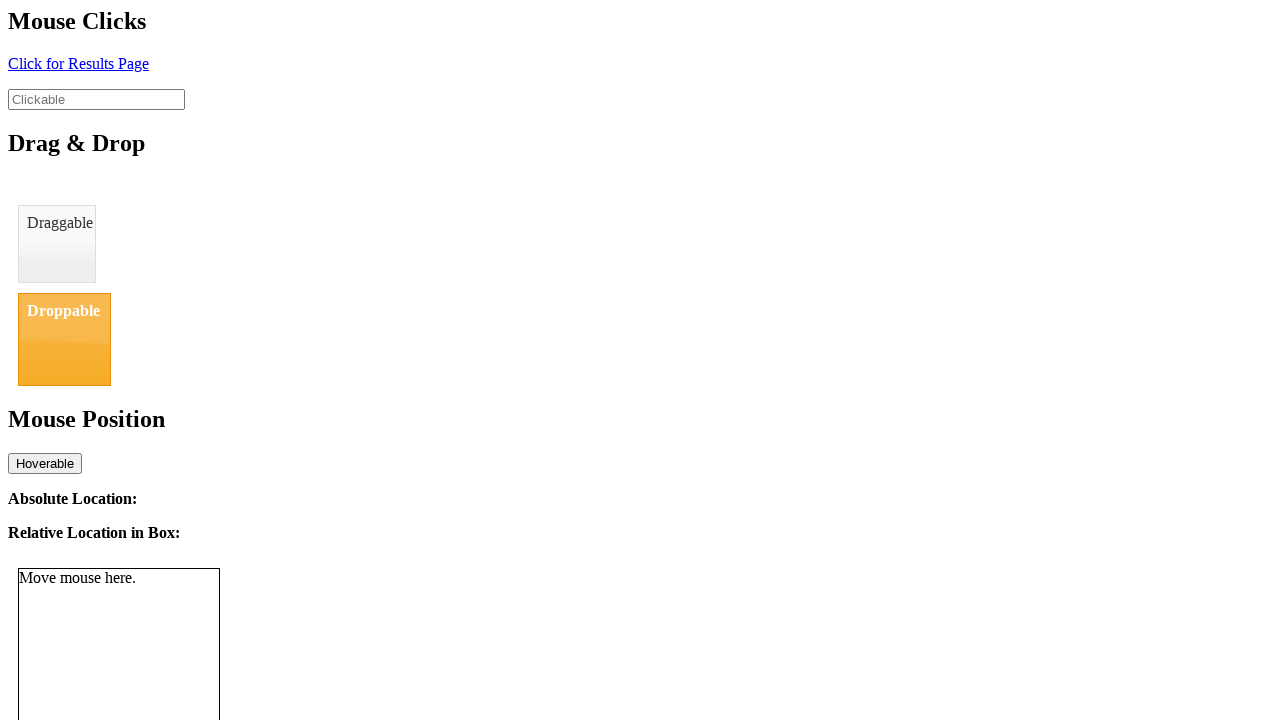

Hovered over the hoverable element with id 'hover' at (45, 463) on #hover
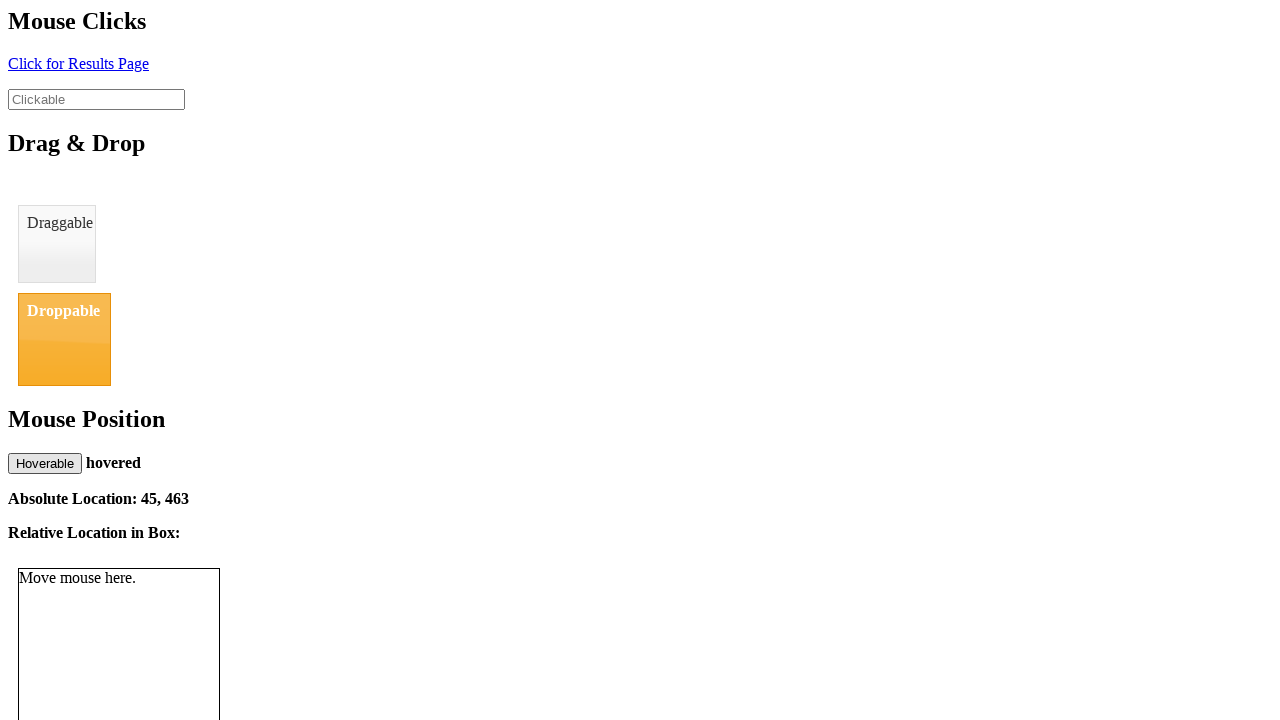

Verified that hover status changed to 'hovered'
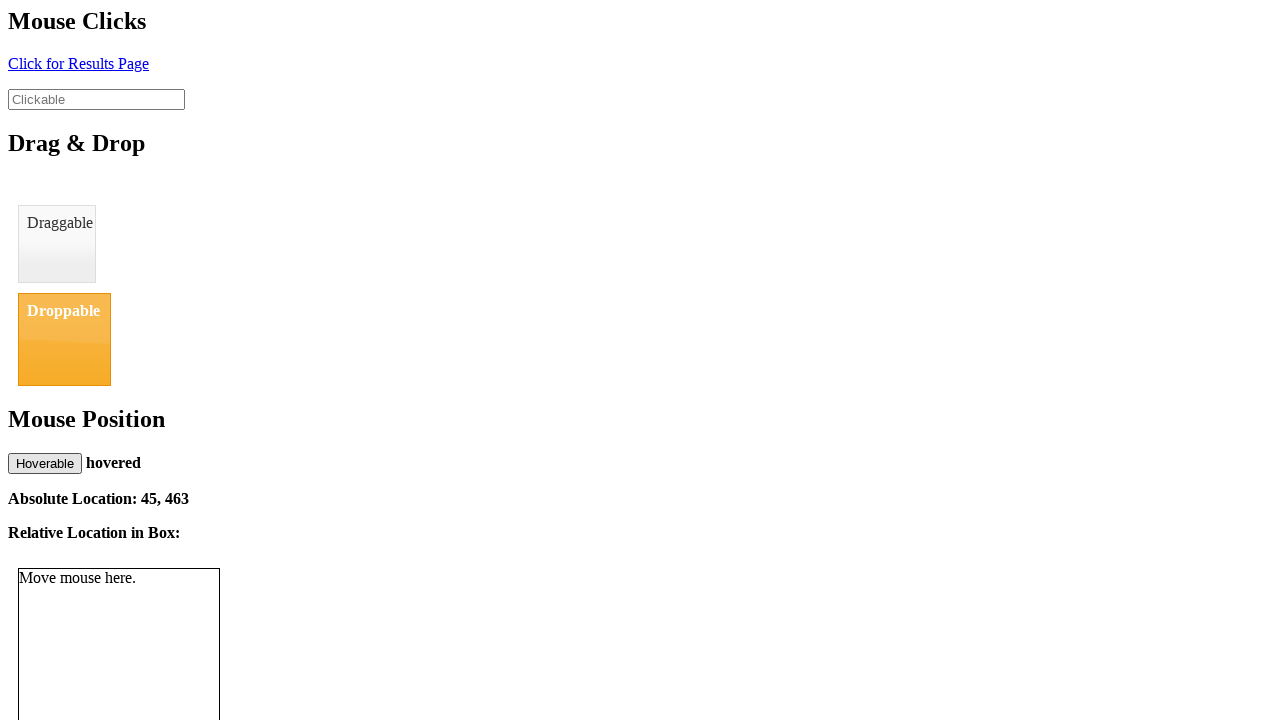

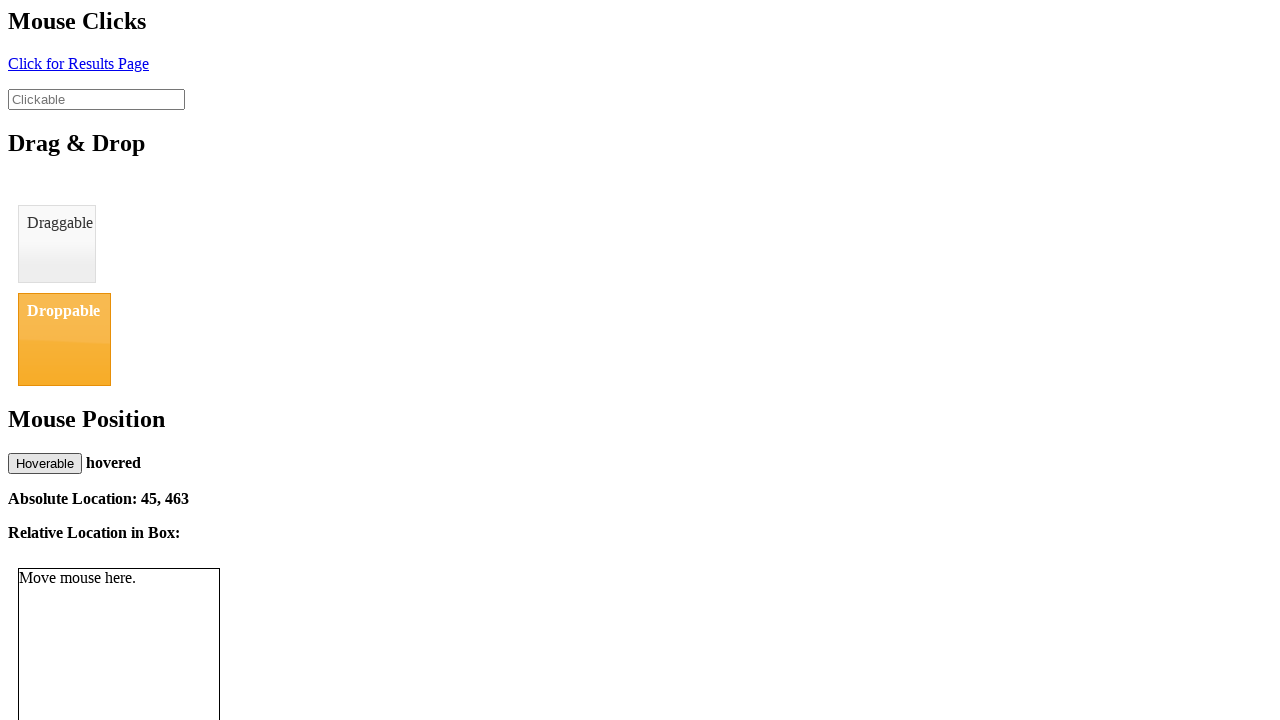